Navigates to the EA App website and clicks on the Login link to navigate to the login page

Starting URL: http://www.eaapp.somee.com

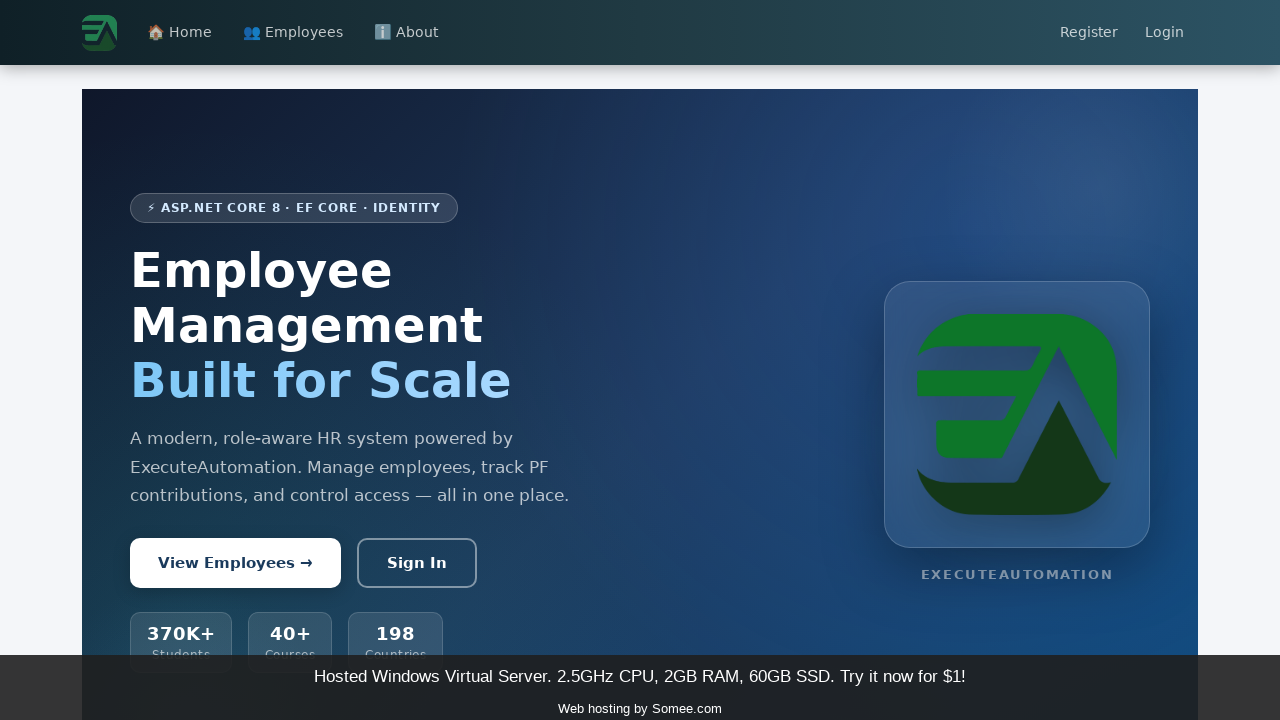

Navigated to EA App website at http://www.eaapp.somee.com
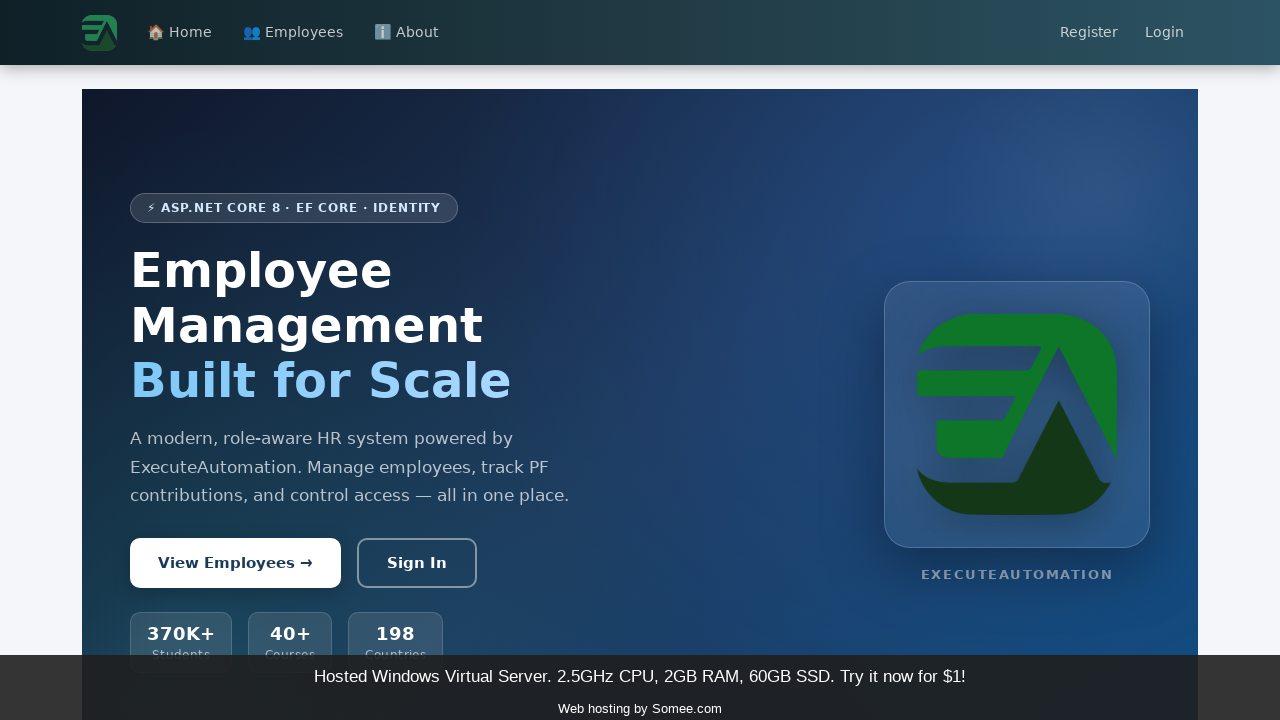

Clicked on the Login link to navigate to the login page at (1165, 33) on text=Login
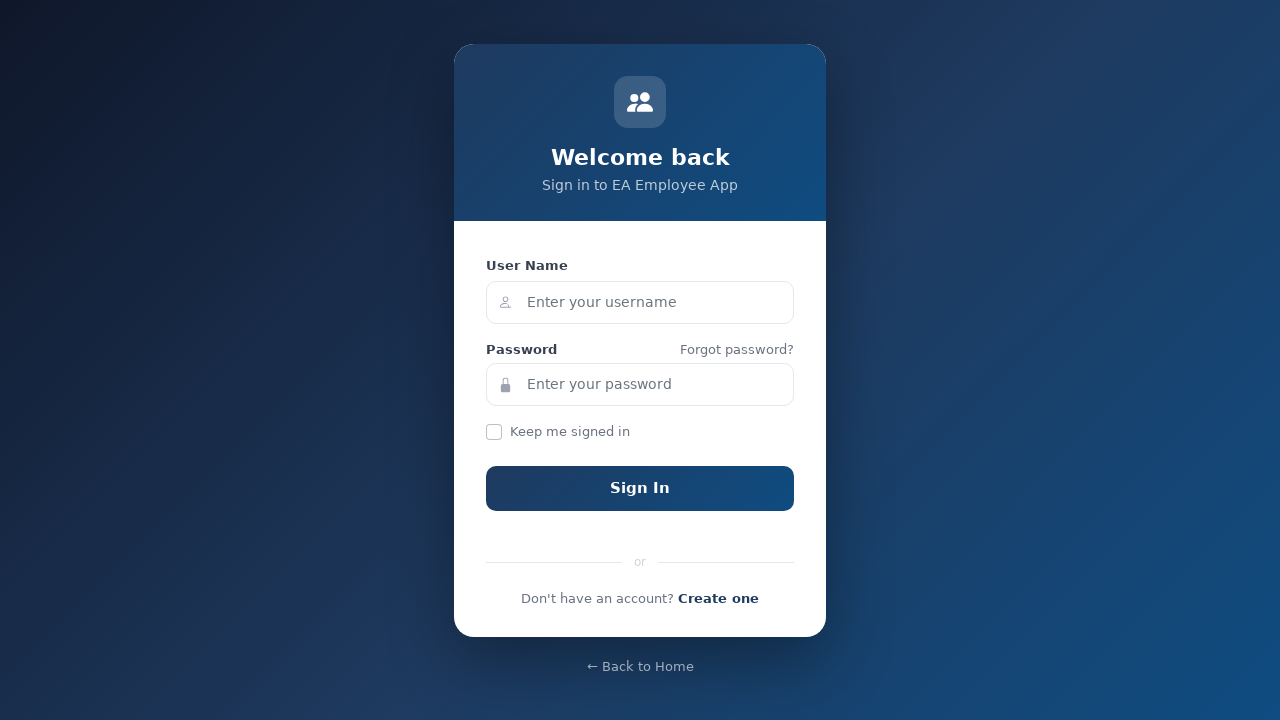

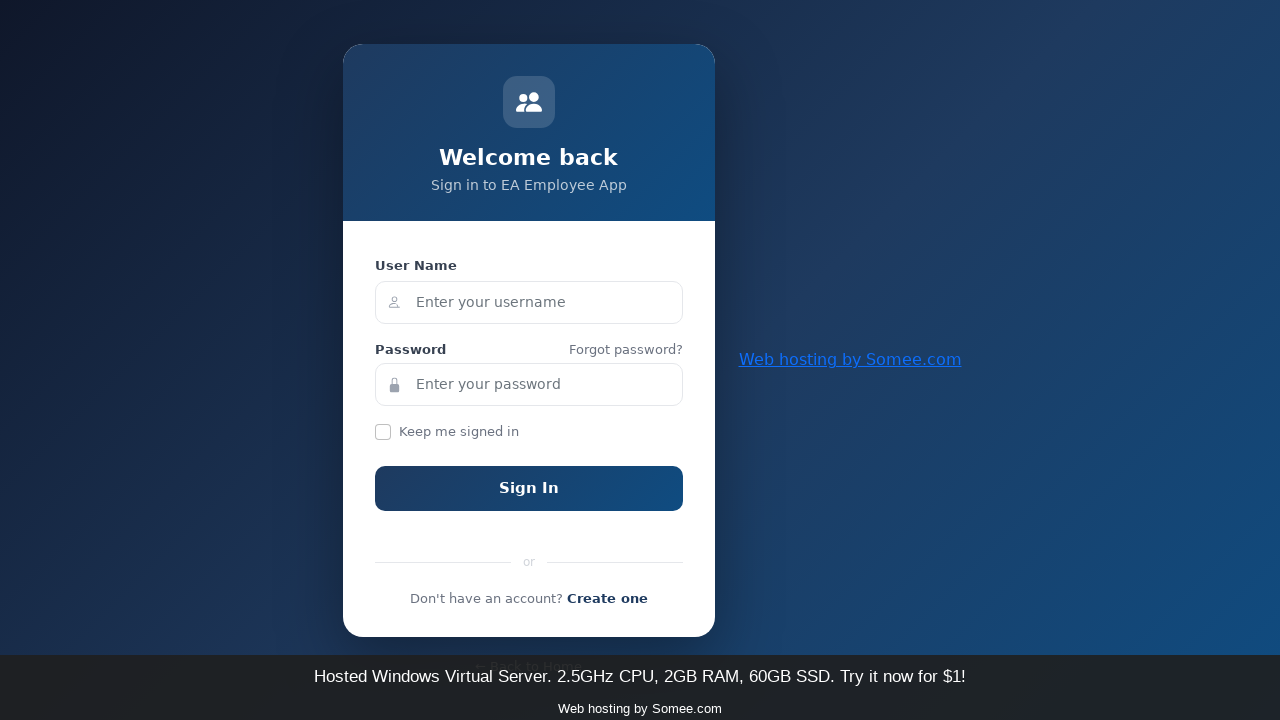